Navigates to the Qualitrix website and verifies that links are present on the page by waiting for anchor elements to load.

Starting URL: http://qualitrix.com

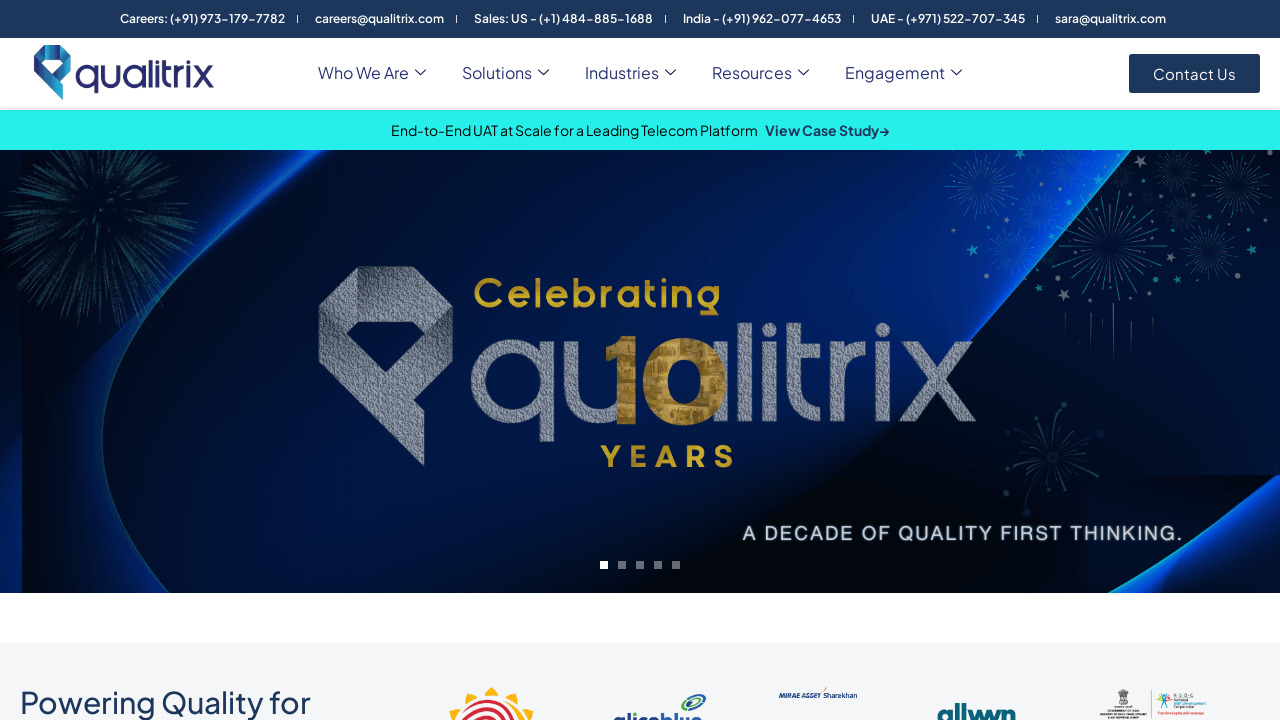

Waited for anchor elements to load on Qualitrix website
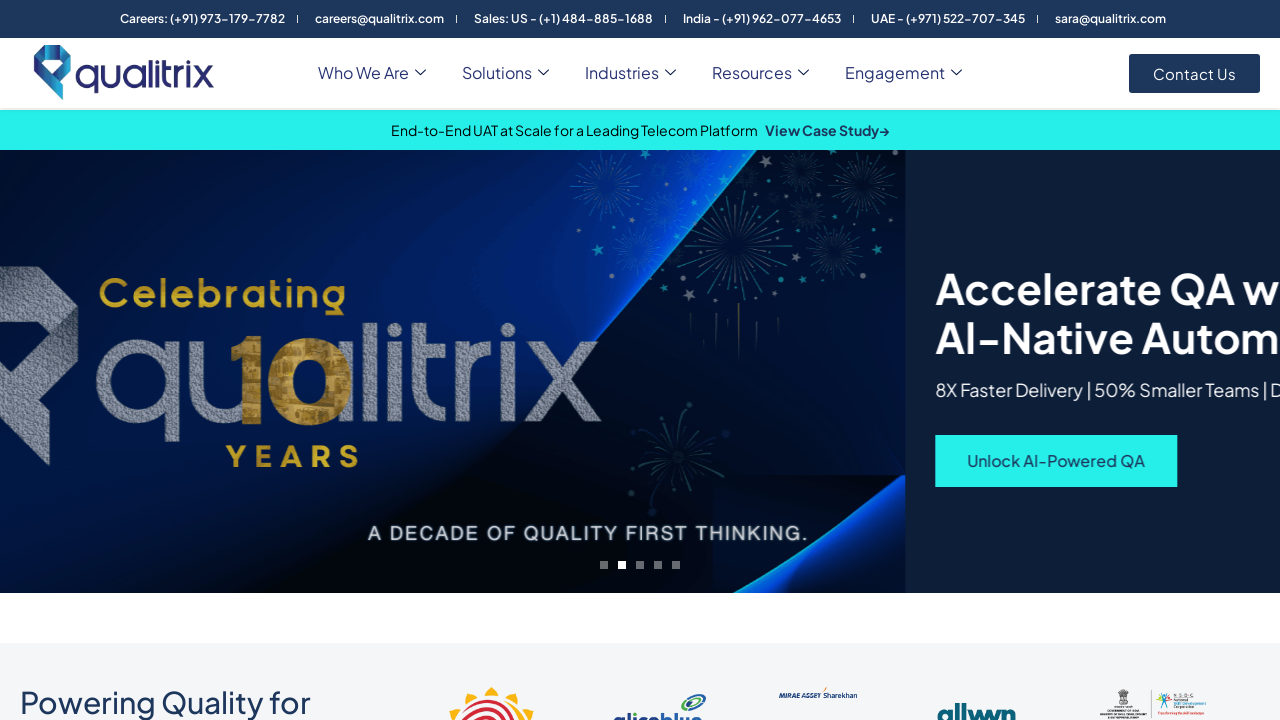

Located all anchor elements on the page
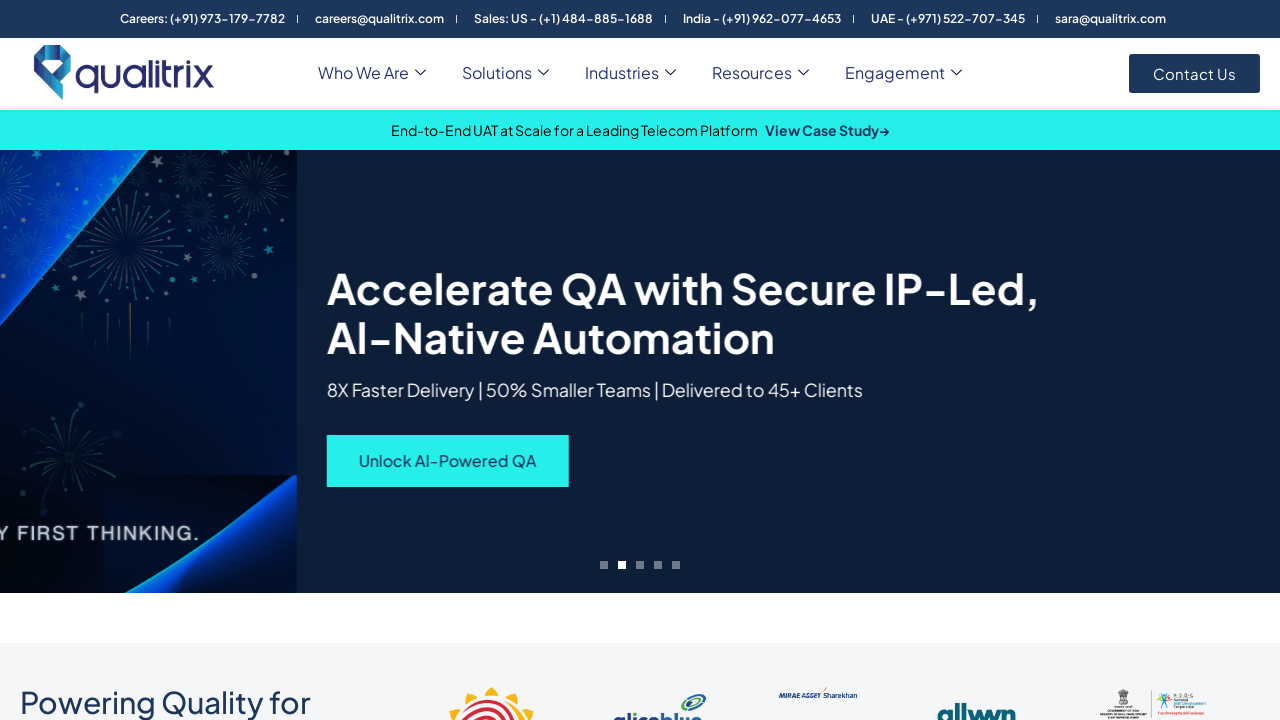

Verified first link is visible
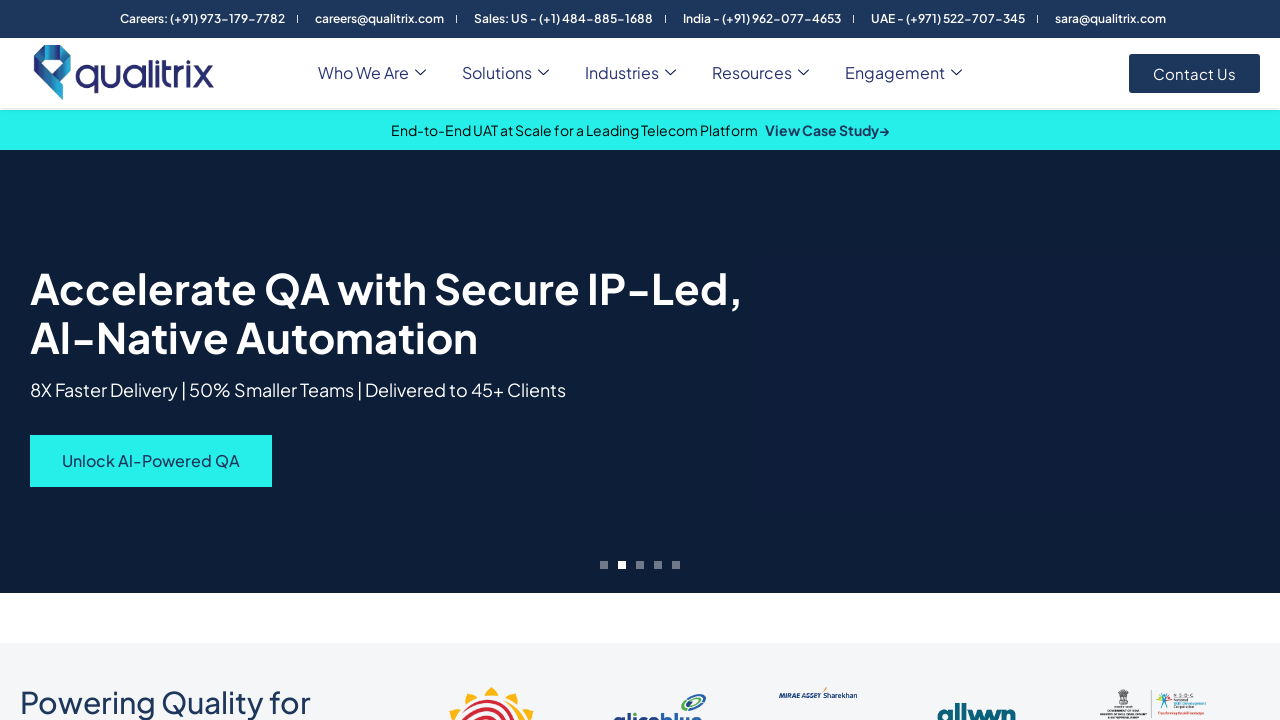

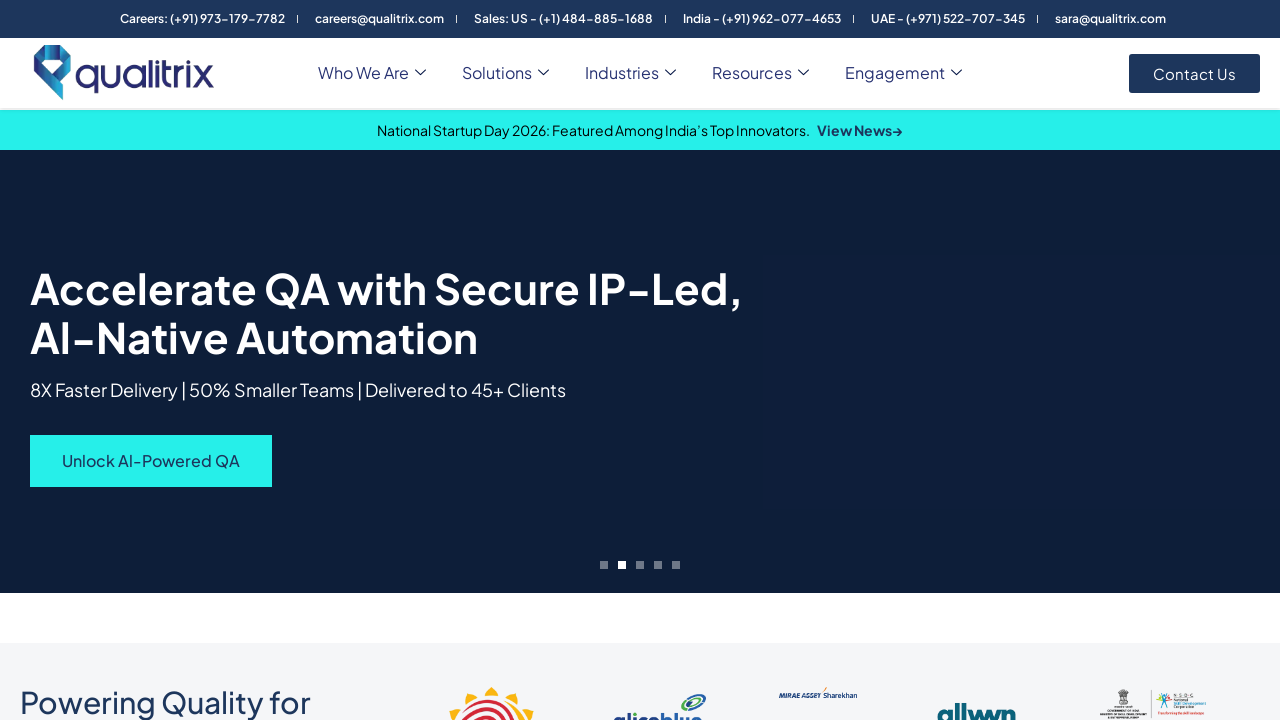